Tests dropdown and multi-select functionality by selecting options using visible text - selects "doc 1" from a dropdown and "Hyundai" from a multi-select element.

Starting URL: http://omayo.blogspot.com/

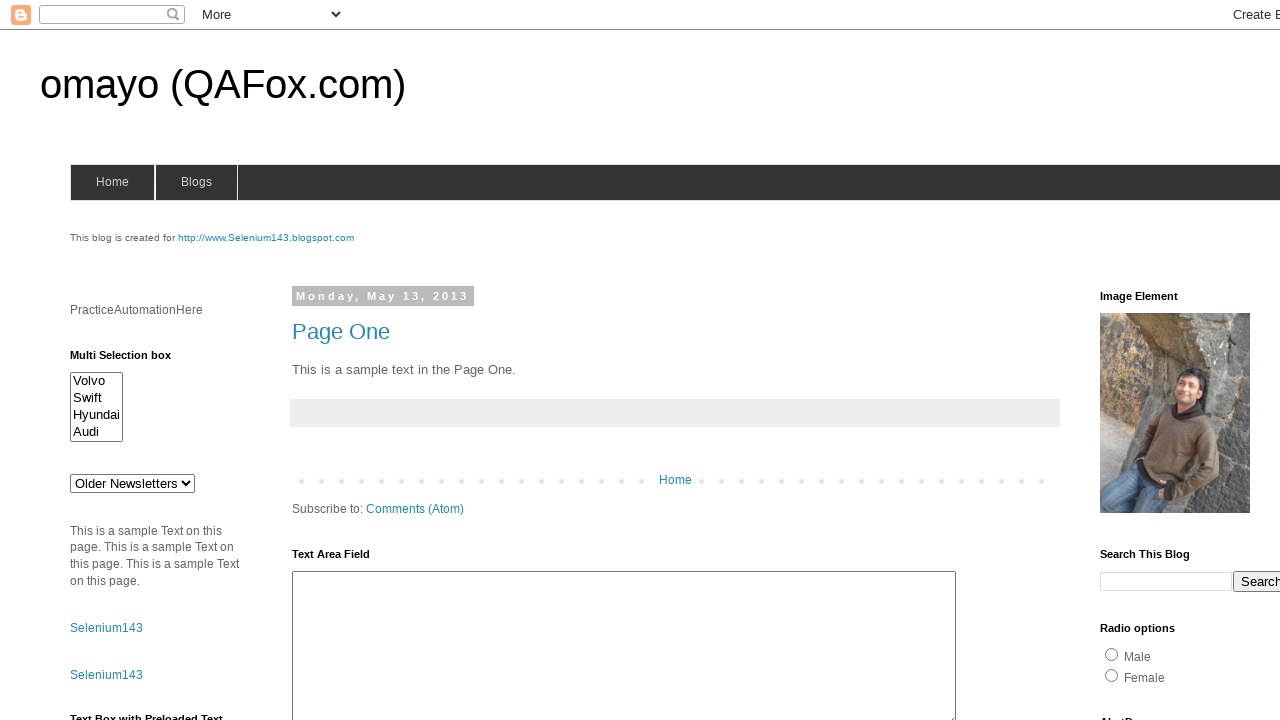

Selected 'doc 1' from dropdown #drop1 on #drop1
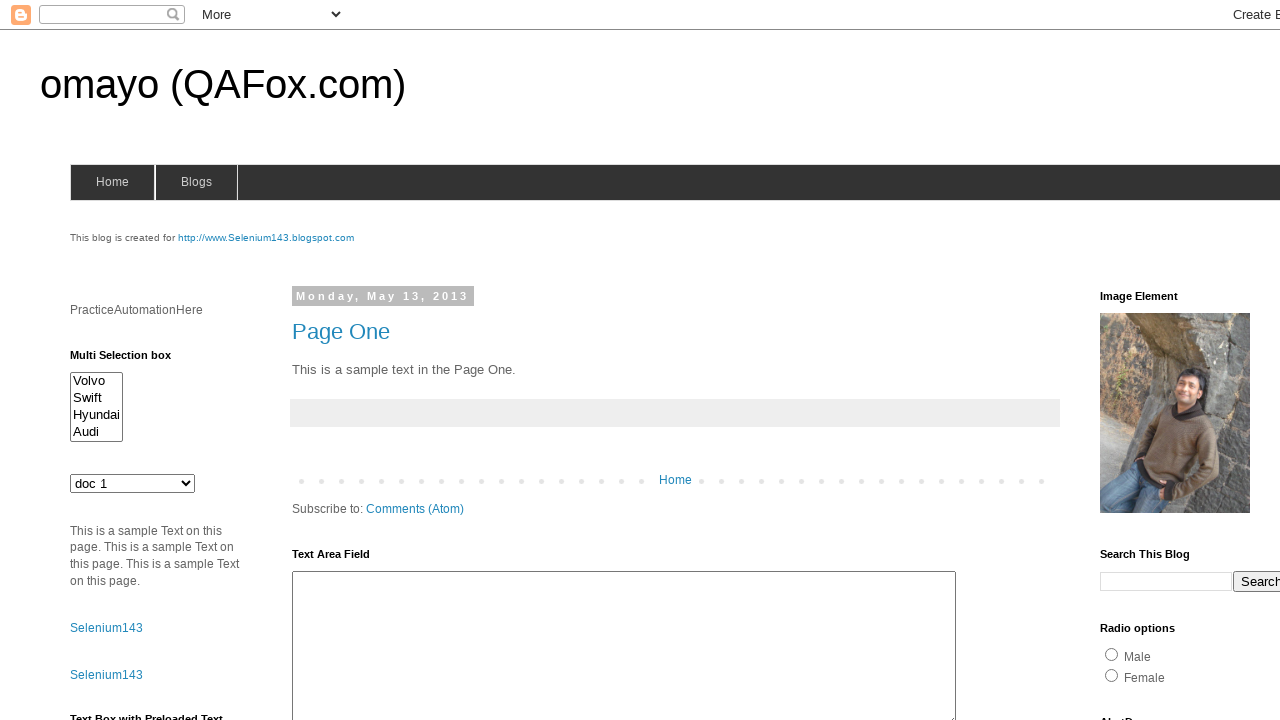

Selected 'Hyundai' from multi-select #multiselect1 on #multiselect1
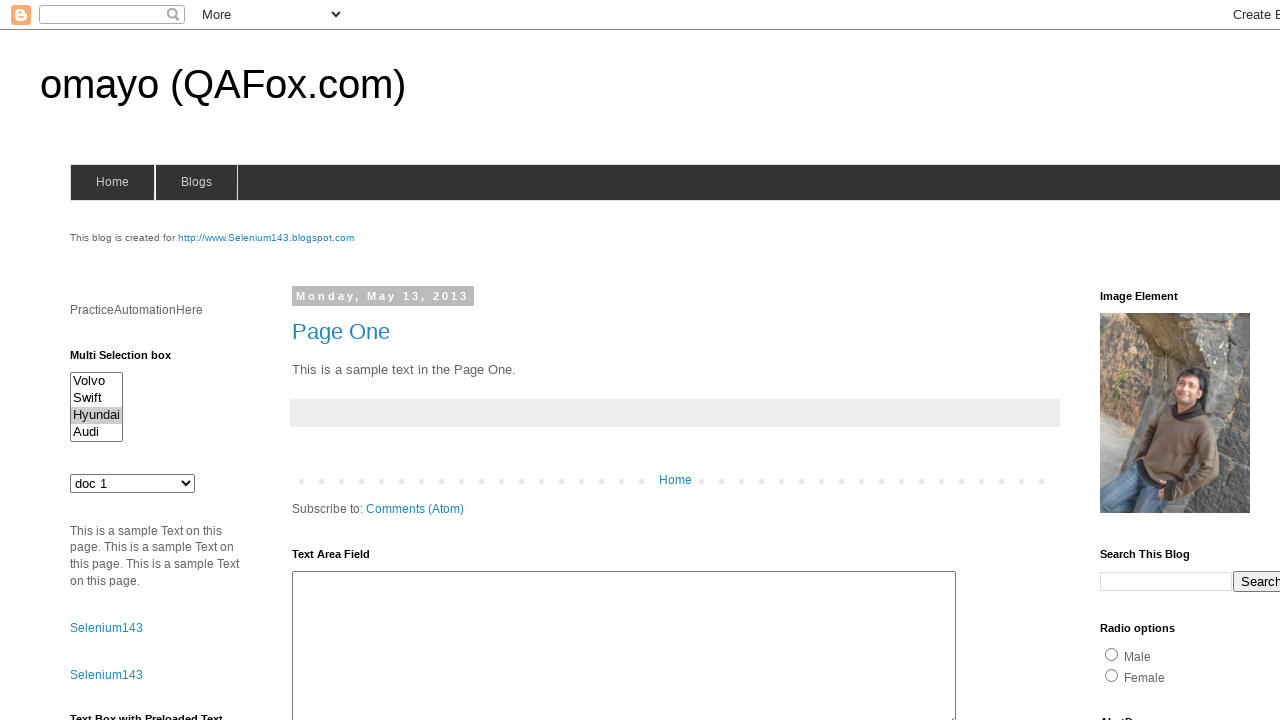

Waited 1 second to observe the selections
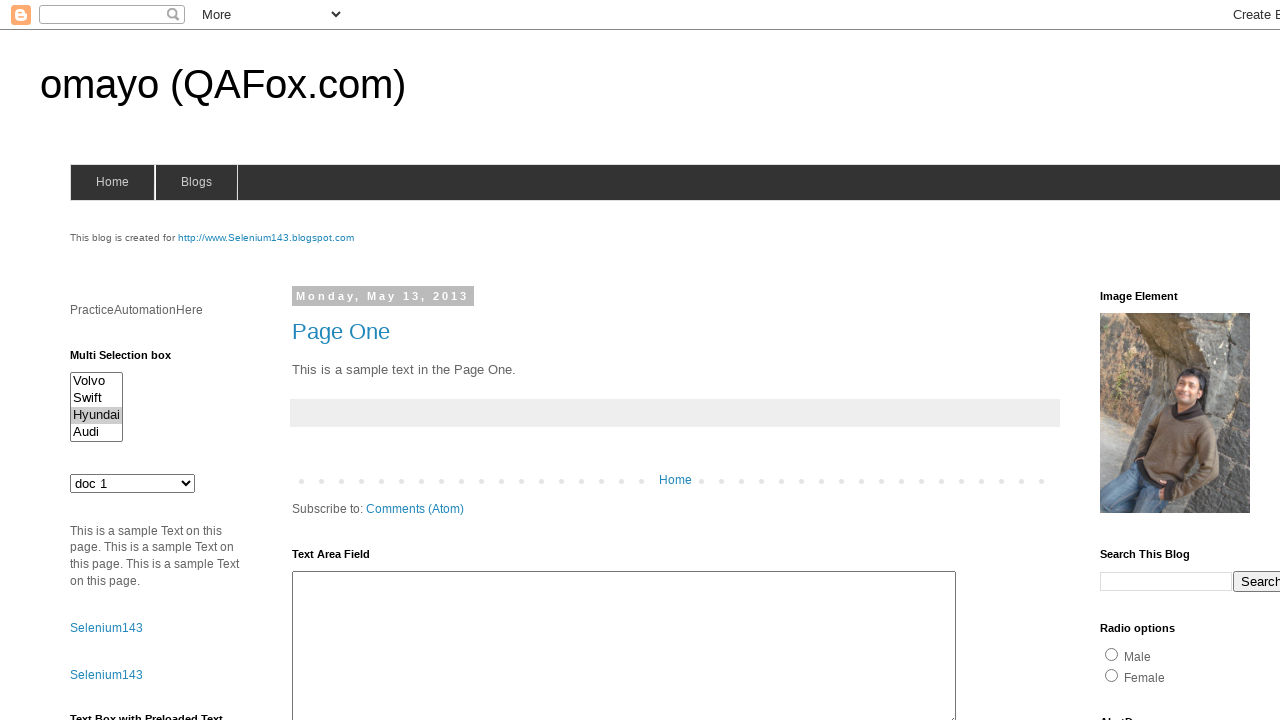

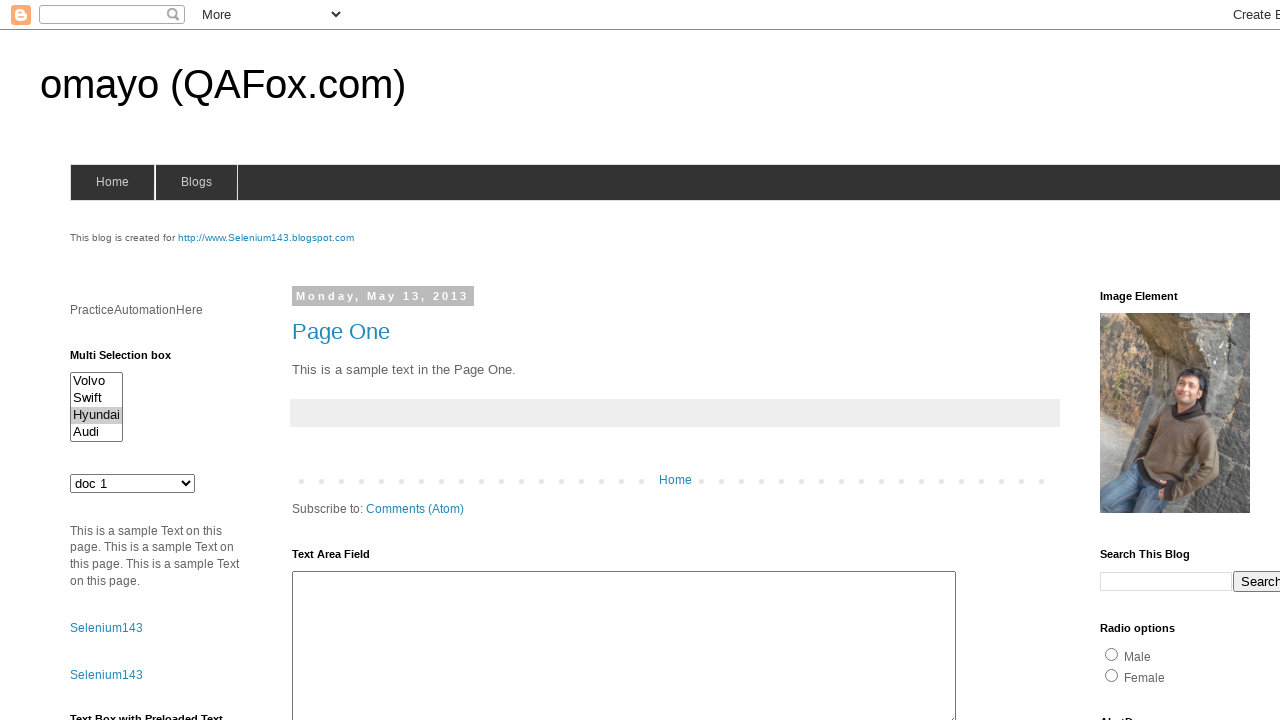